Tests dynamic loading functionality by clicking a start button and waiting for "Hello World" text to appear on the page (element is hidden and becomes visible after loading)

Starting URL: http://the-internet.herokuapp.com/dynamic_loading/1

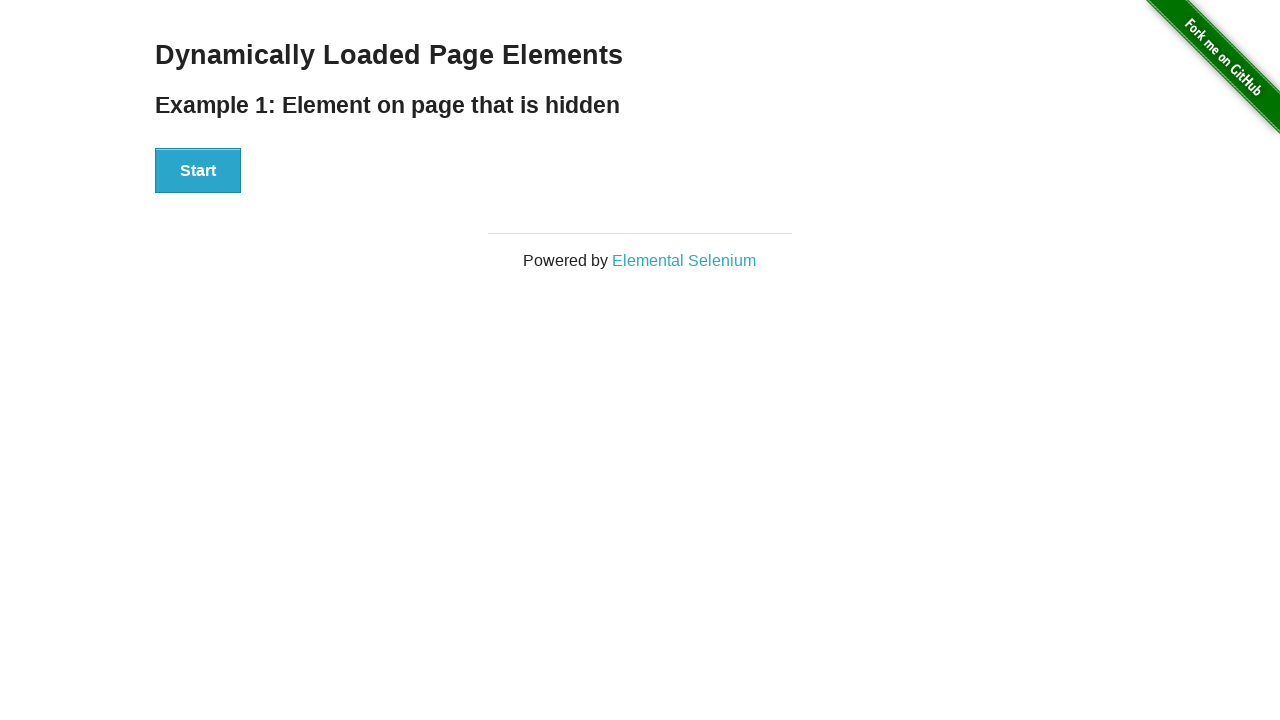

Clicked start button to trigger dynamic loading at (198, 171) on xpath=//div[@id='start']/button
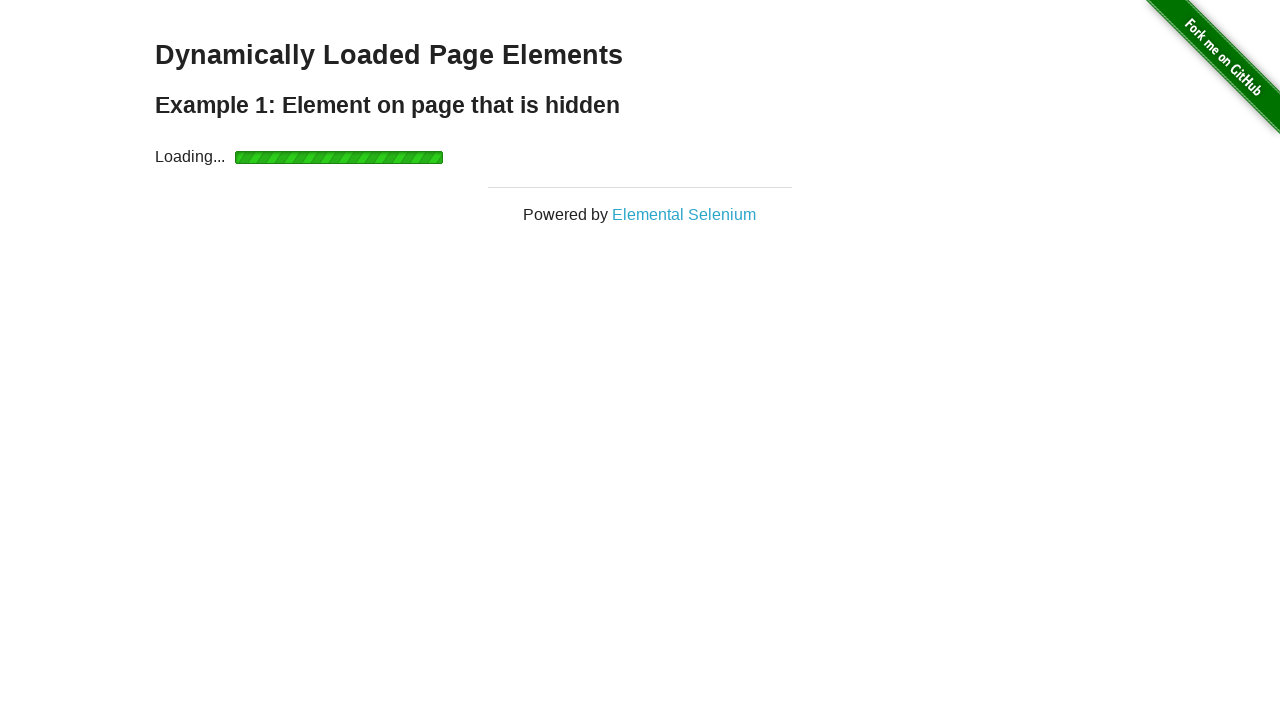

Waited for 'Hello World' text to appear
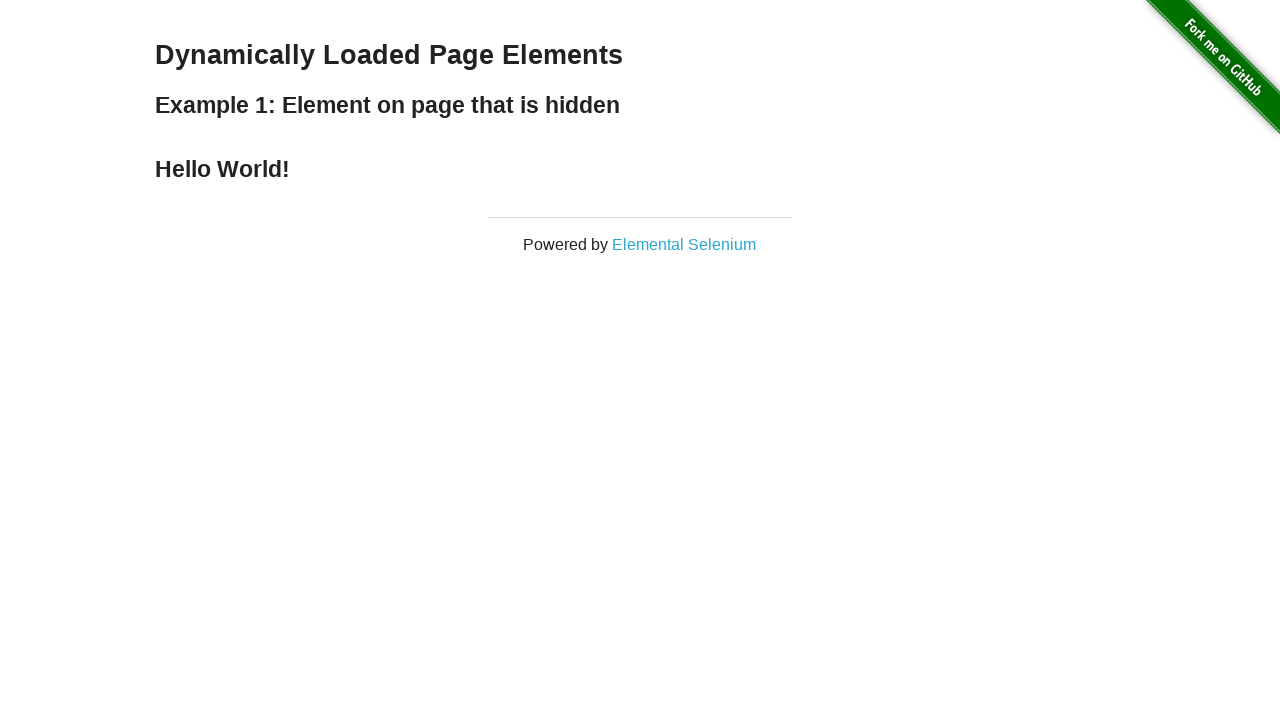

Located the finish text element
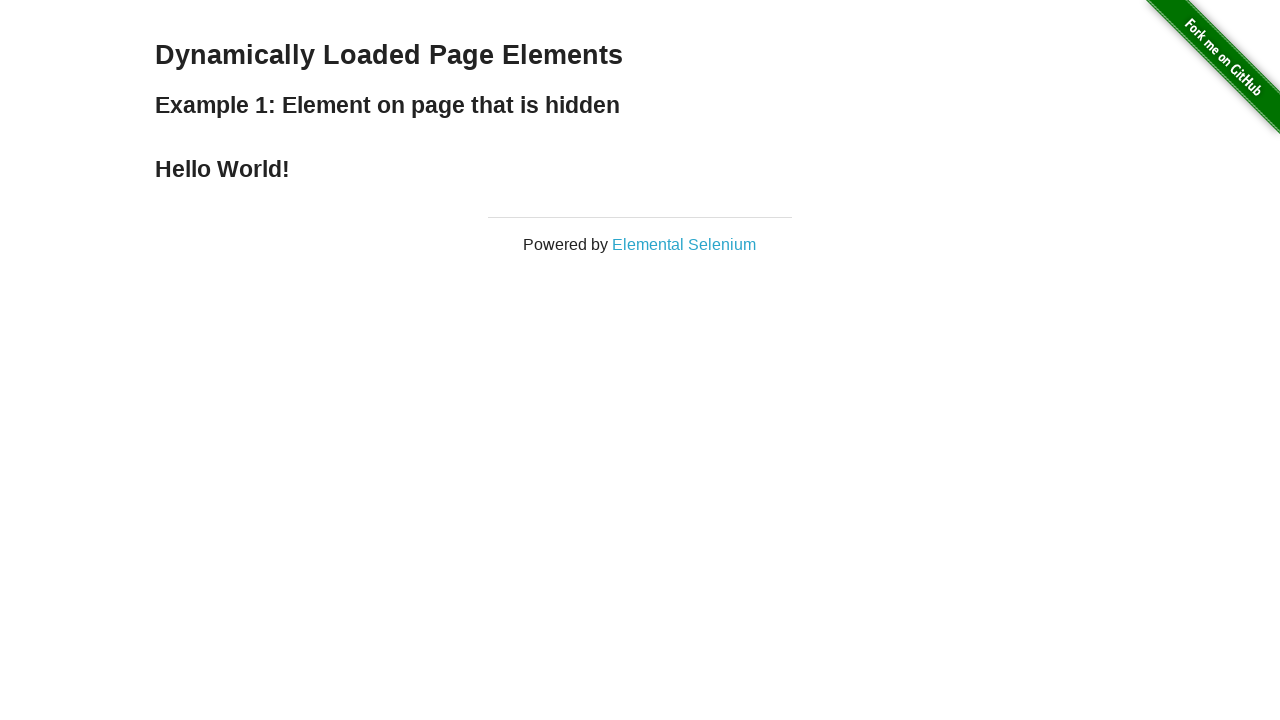

Verified 'Hello World' text is present
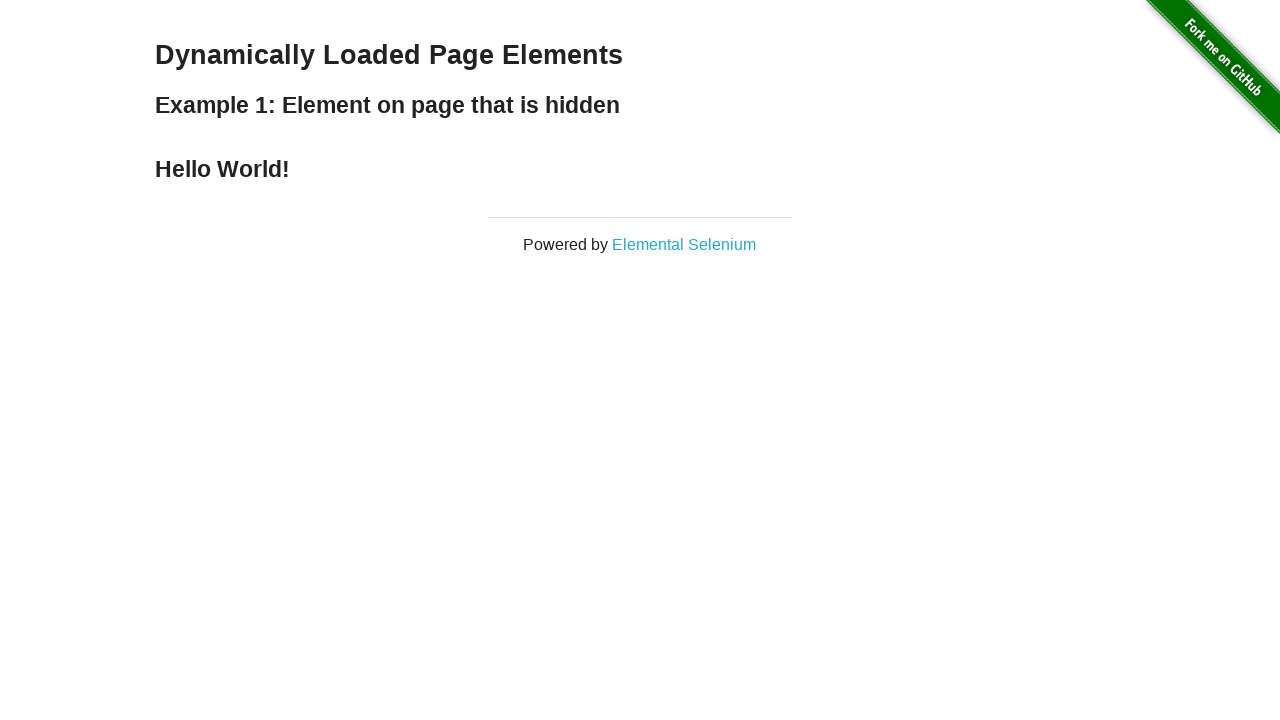

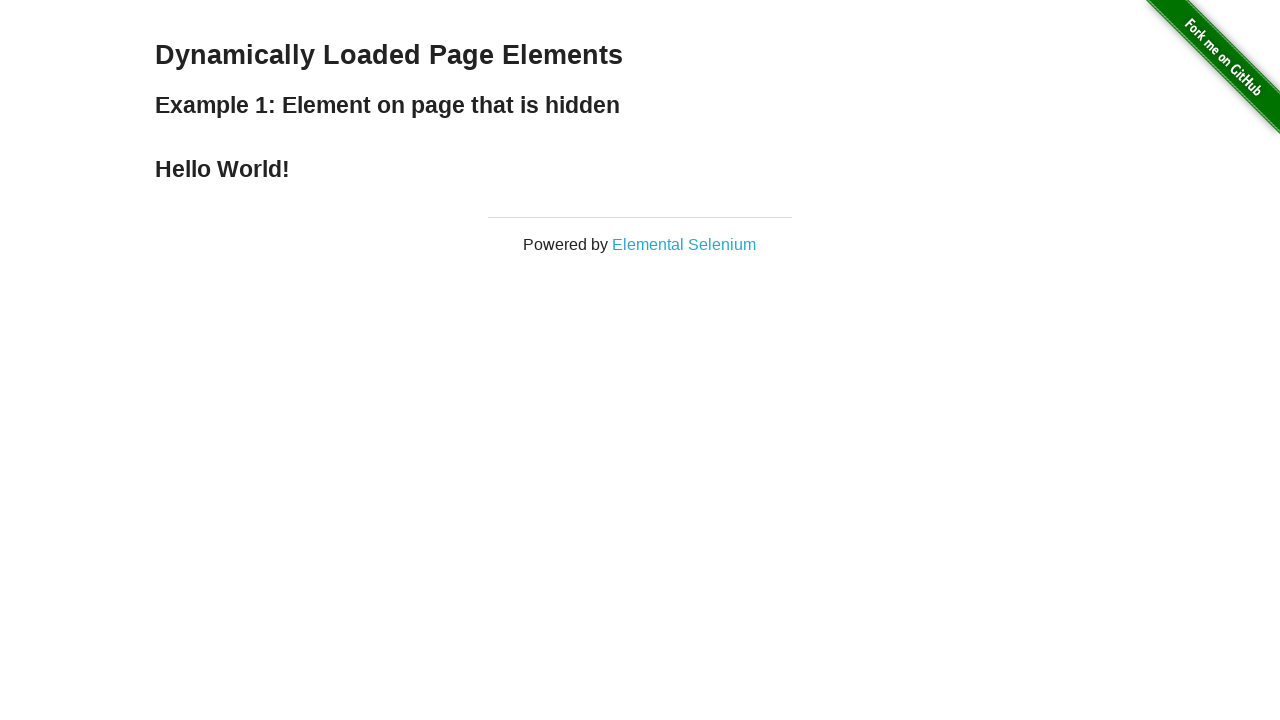